Tests hover functionality by moving mouse over an image to reveal hidden user information

Starting URL: https://the-internet.herokuapp.com/

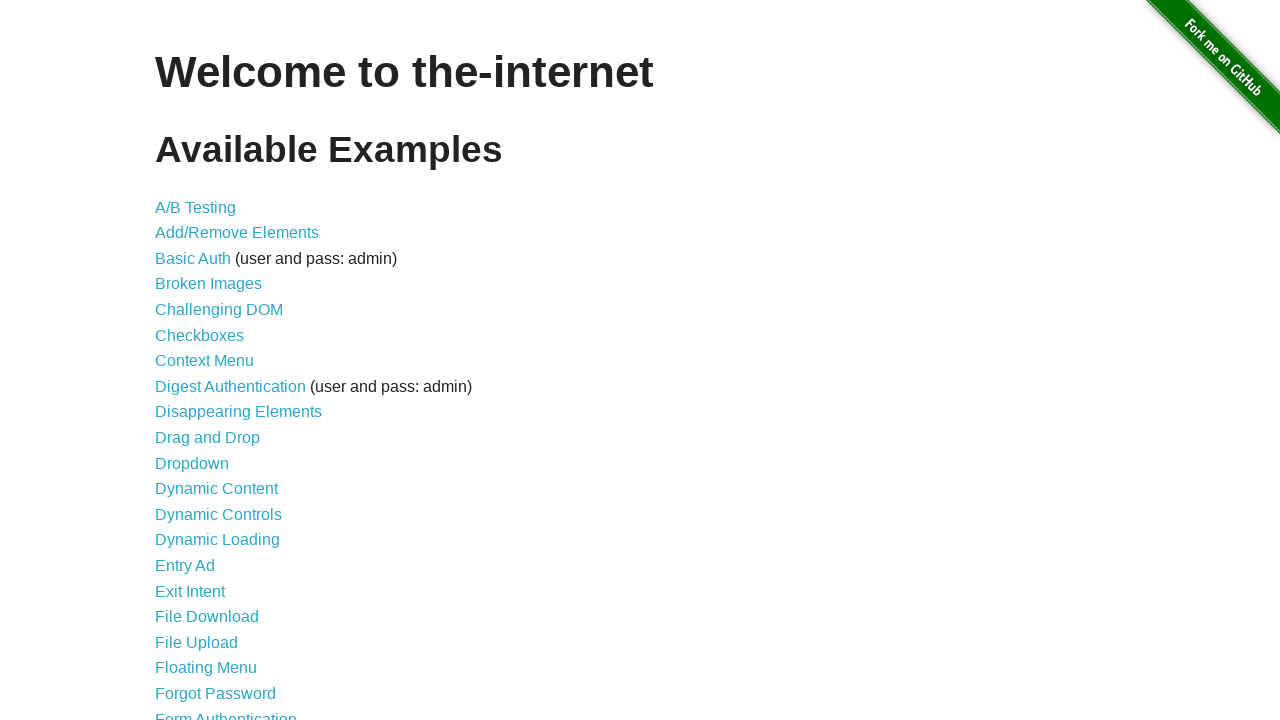

Clicked link to navigate to hovers page at (180, 360) on a[href='/hovers']
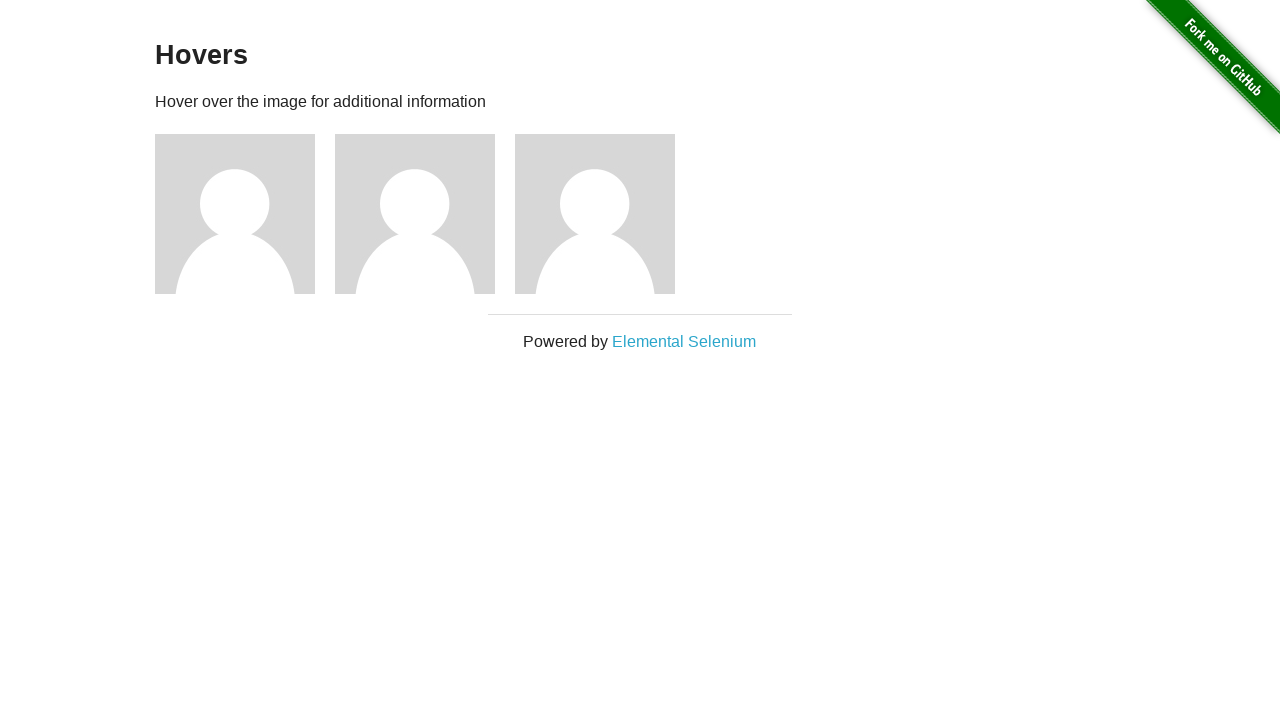

Hovers page loaded and figure elements are visible
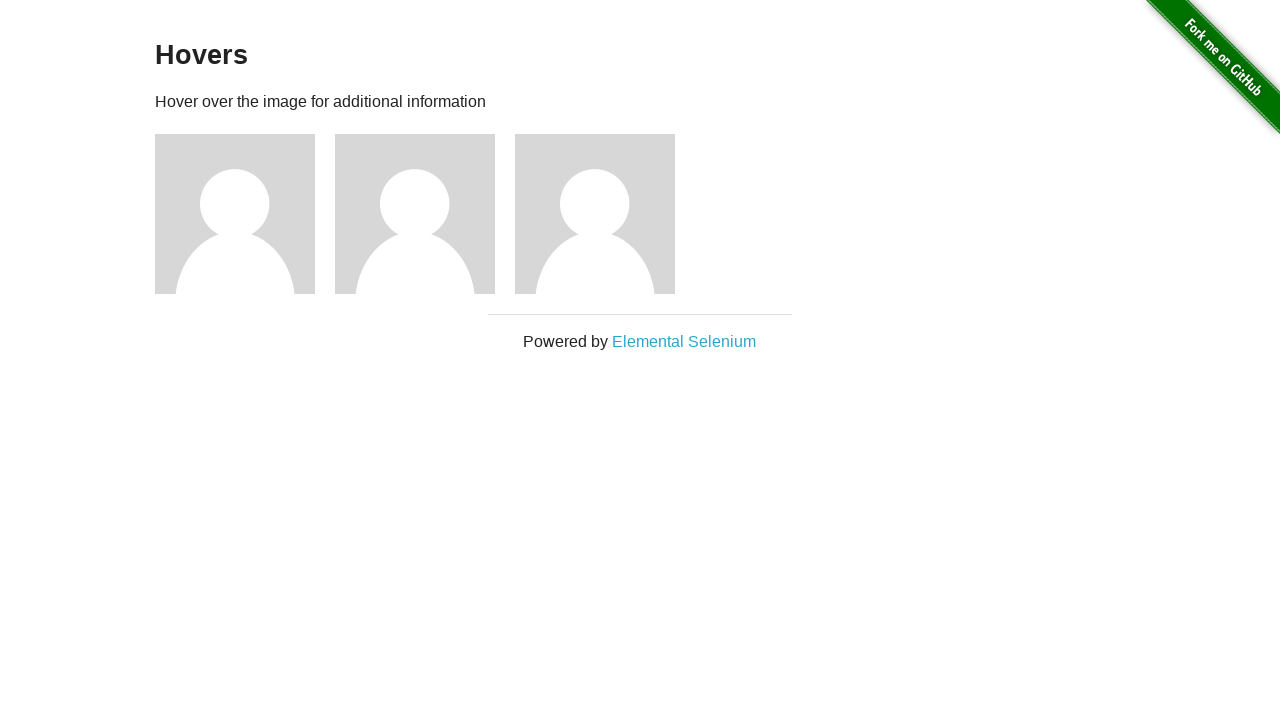

Moved mouse over first user image to trigger hover at (235, 214) on .figure:nth-of-type(1) img
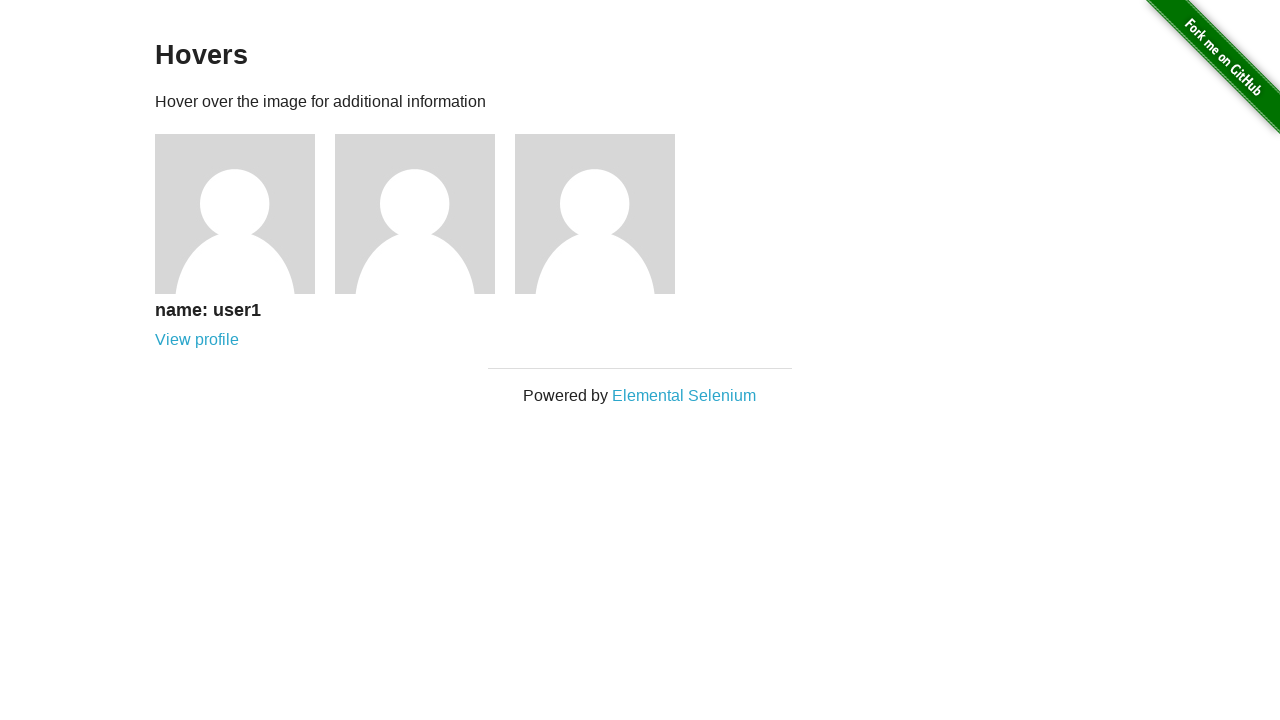

User information caption for first user is now visible
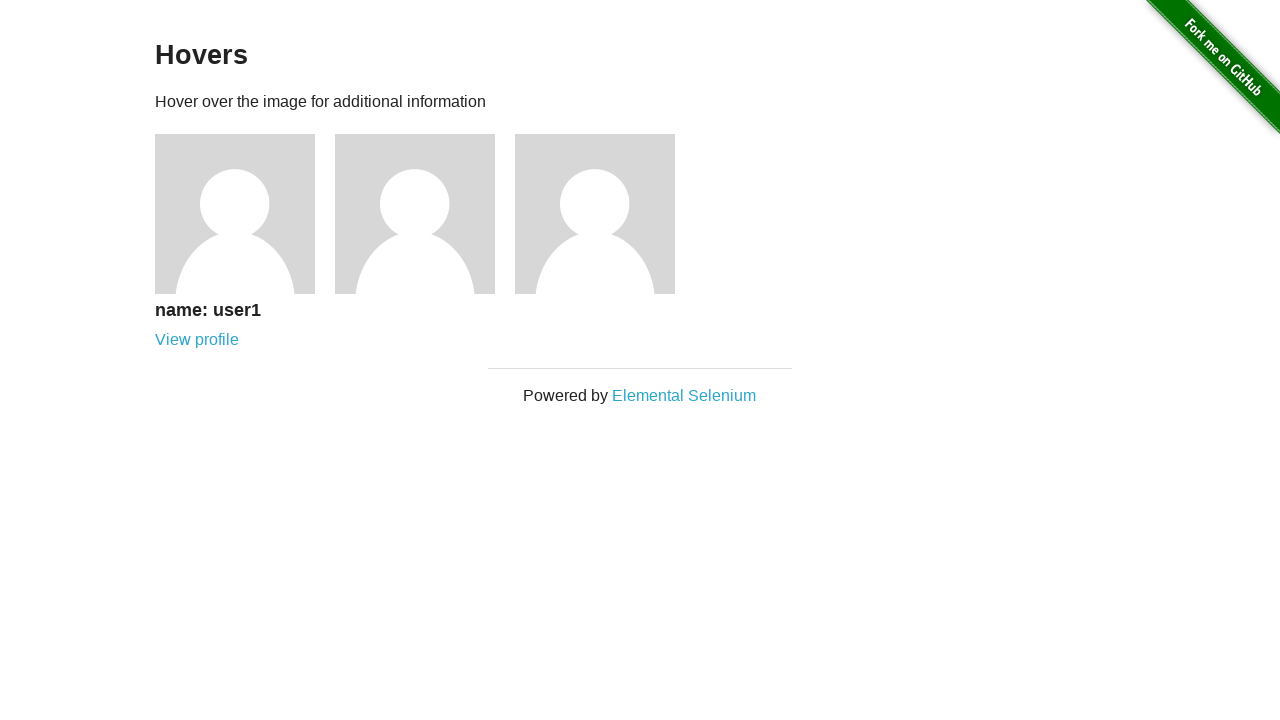

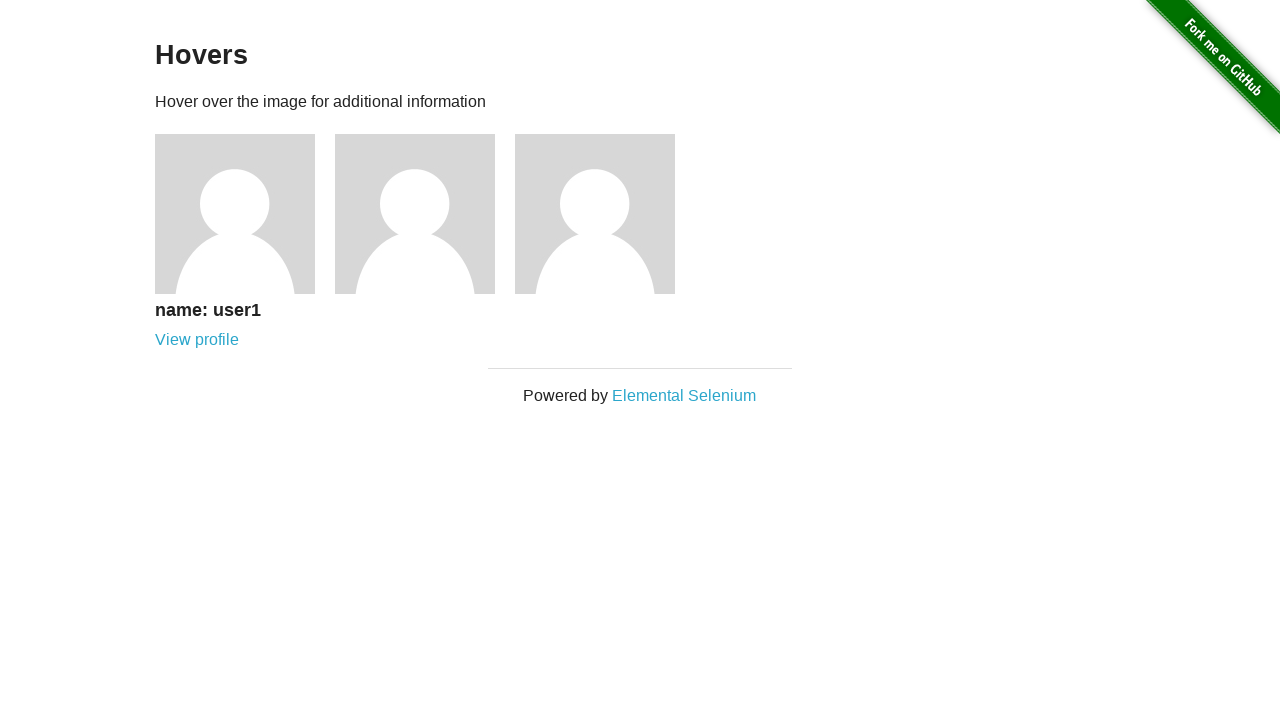